Tests bootstrap dropdown functionality by clicking on the dropdown button and selecting an option from the dropdown menu

Starting URL: https://omayo.blogspot.com/

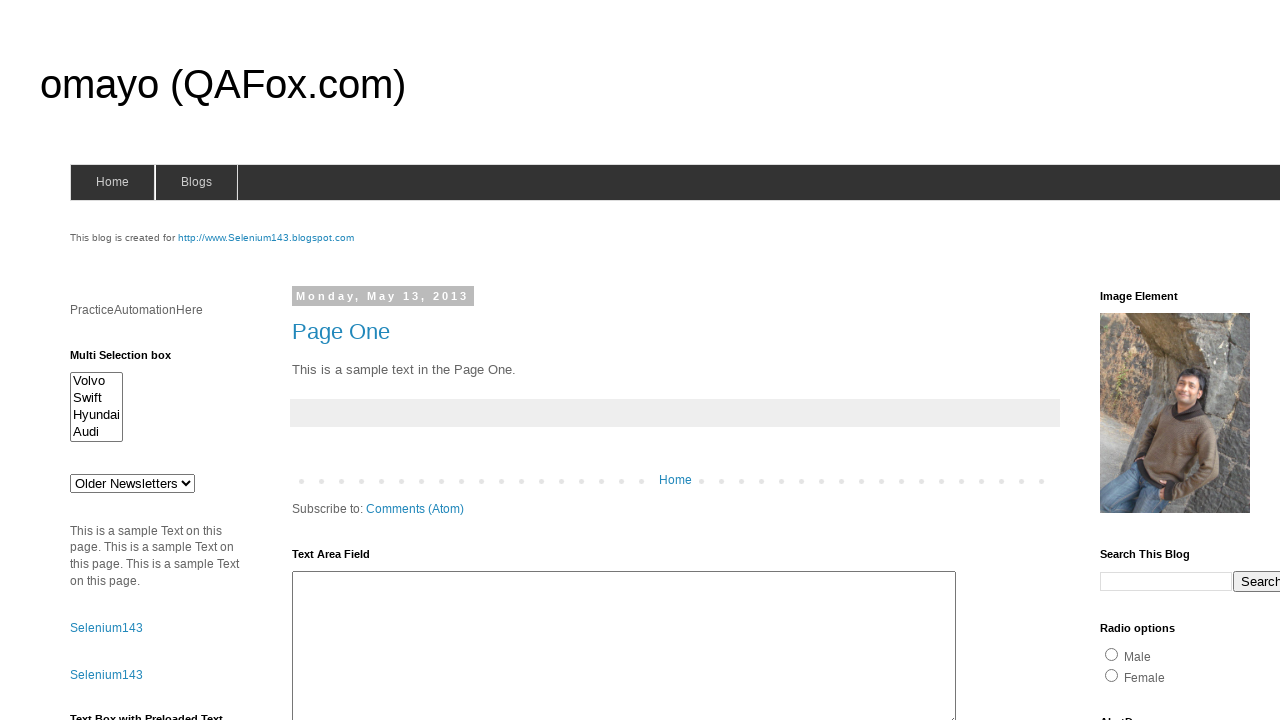

Clicked dropdown button to open menu at (1227, 360) on button.dropbtn
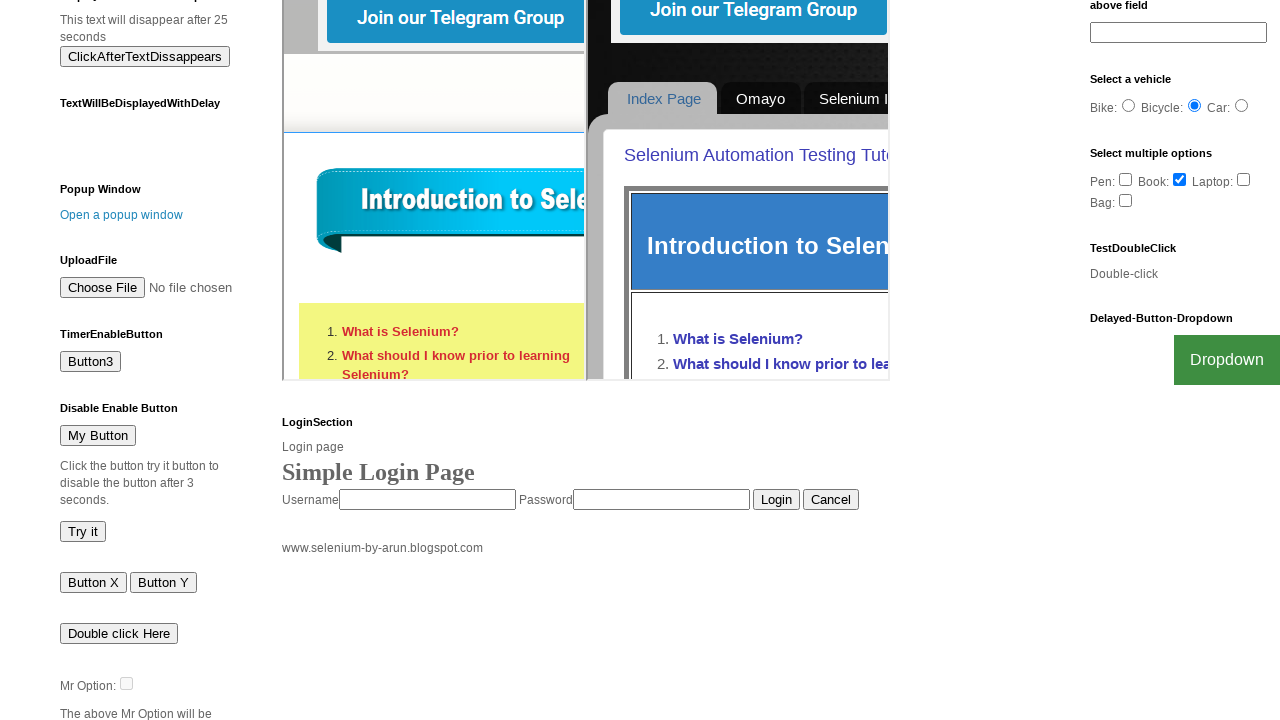

Dropdown menu became visible
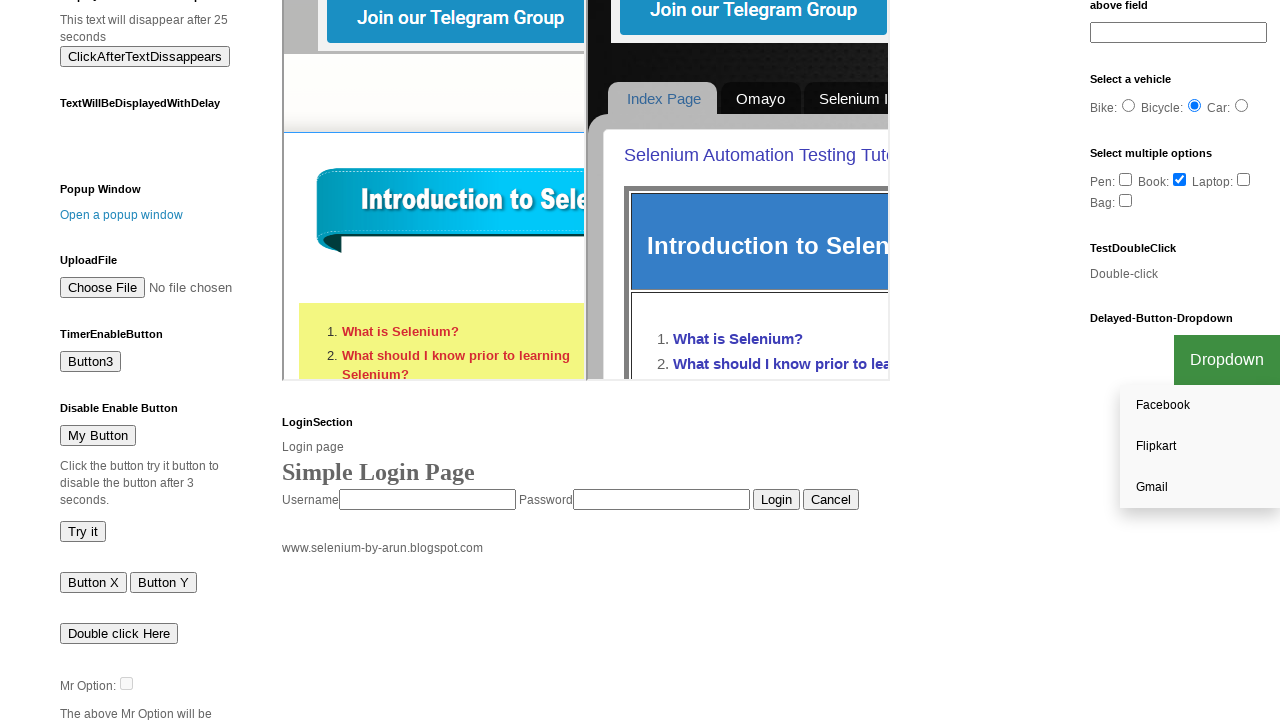

Selected second option from dropdown menu at (1200, 447) on #myDropdown > a:nth-child(2)
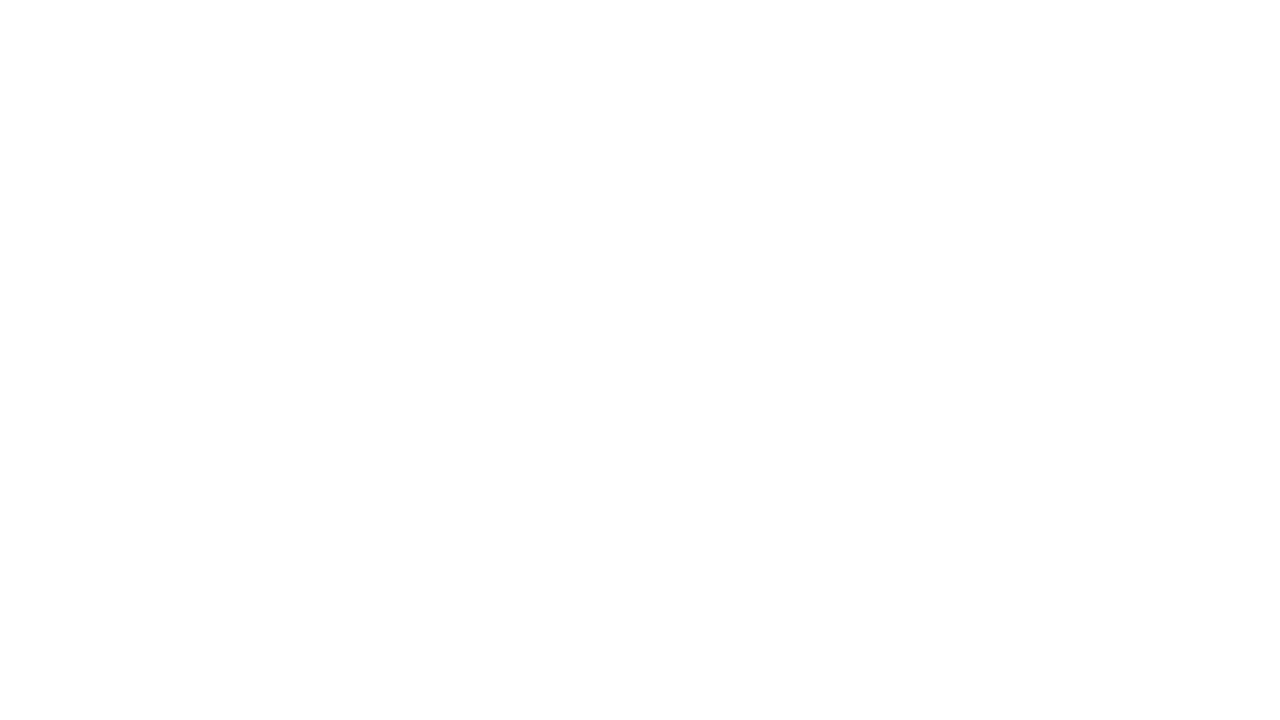

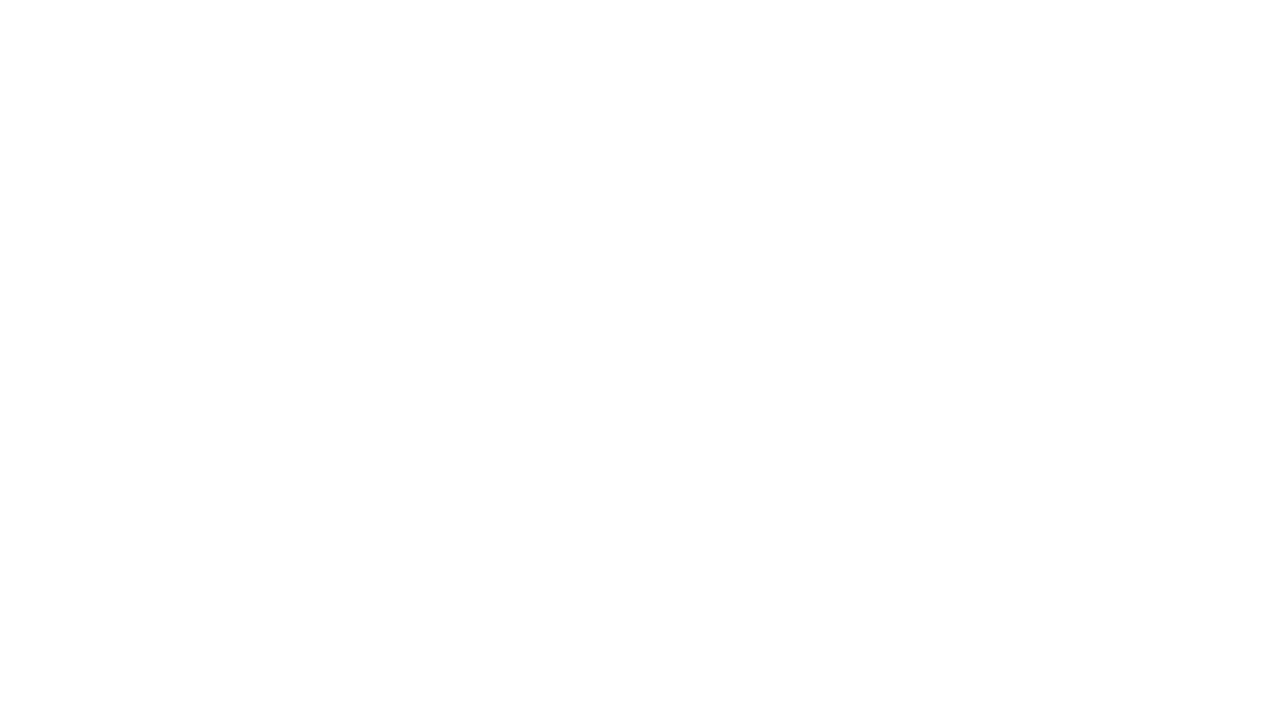